Tests iframe interaction by switching to an iframe, clearing existing text, typing new text with shift key held for capitals, and selecting all text with Ctrl+A

Starting URL: https://the-internet.herokuapp.com/iframe

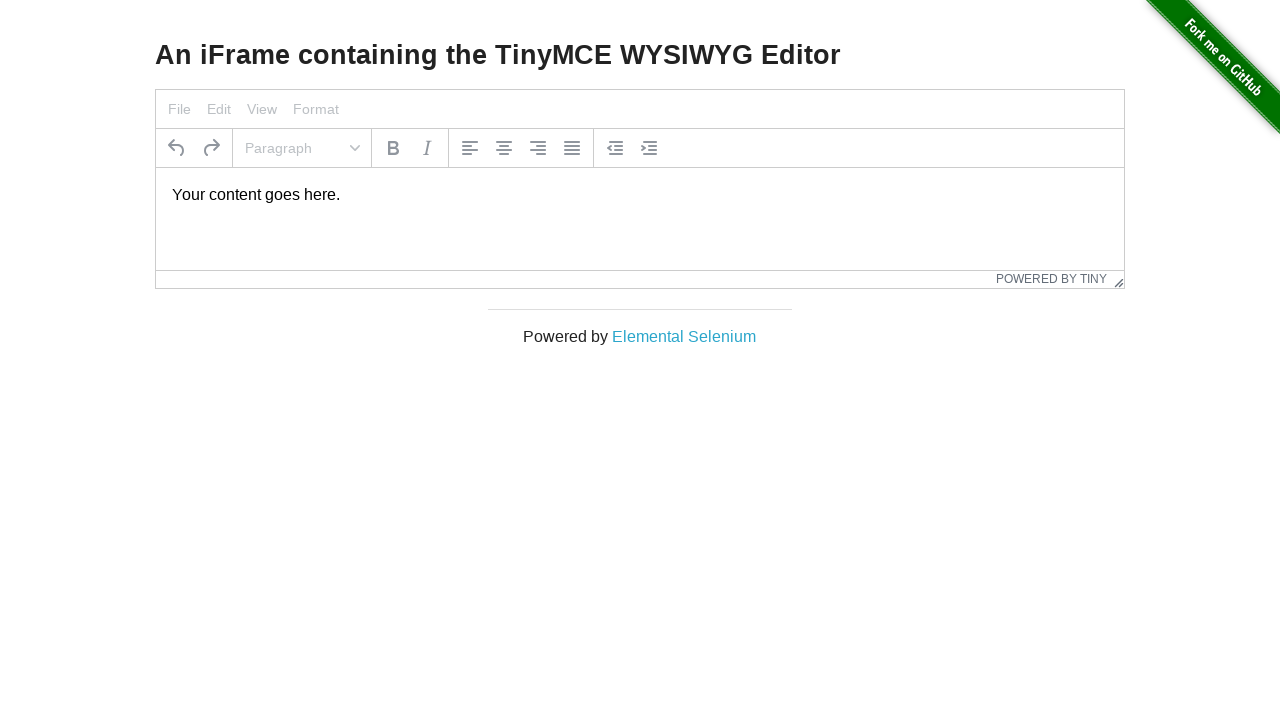

Counted number of iframes on the page
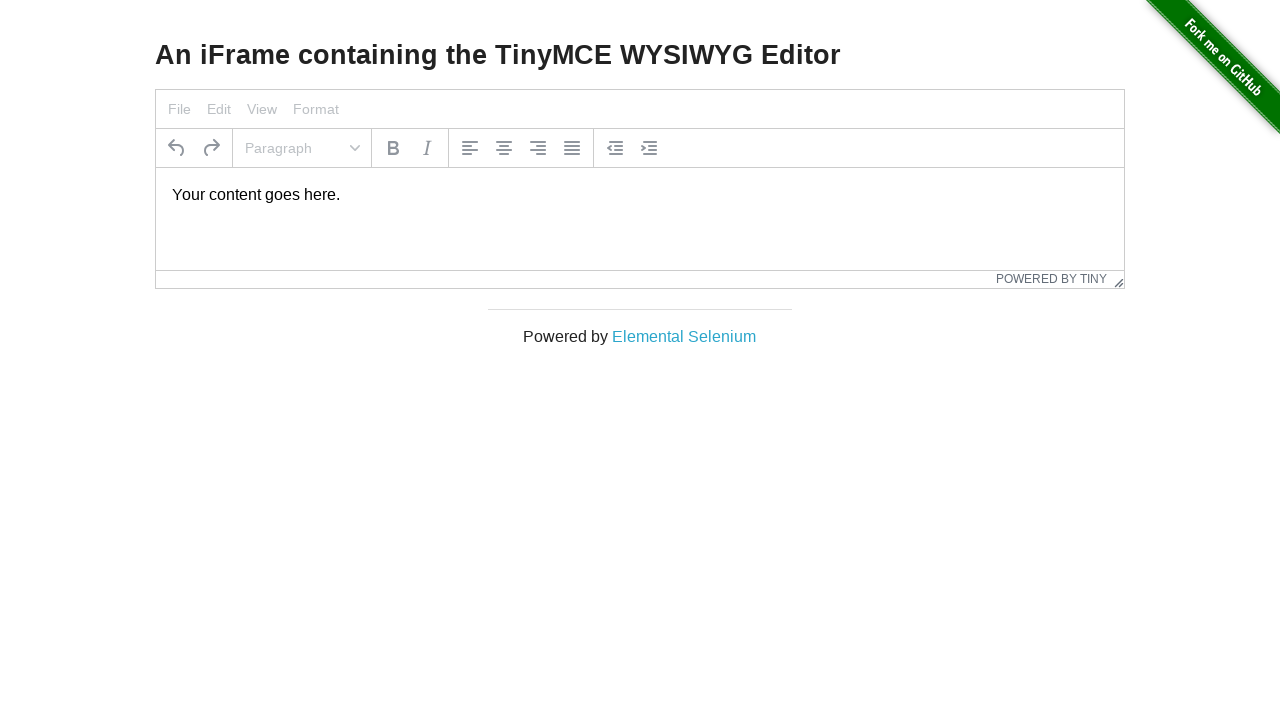

Located the iframe with class .tox-edit-area__iframe
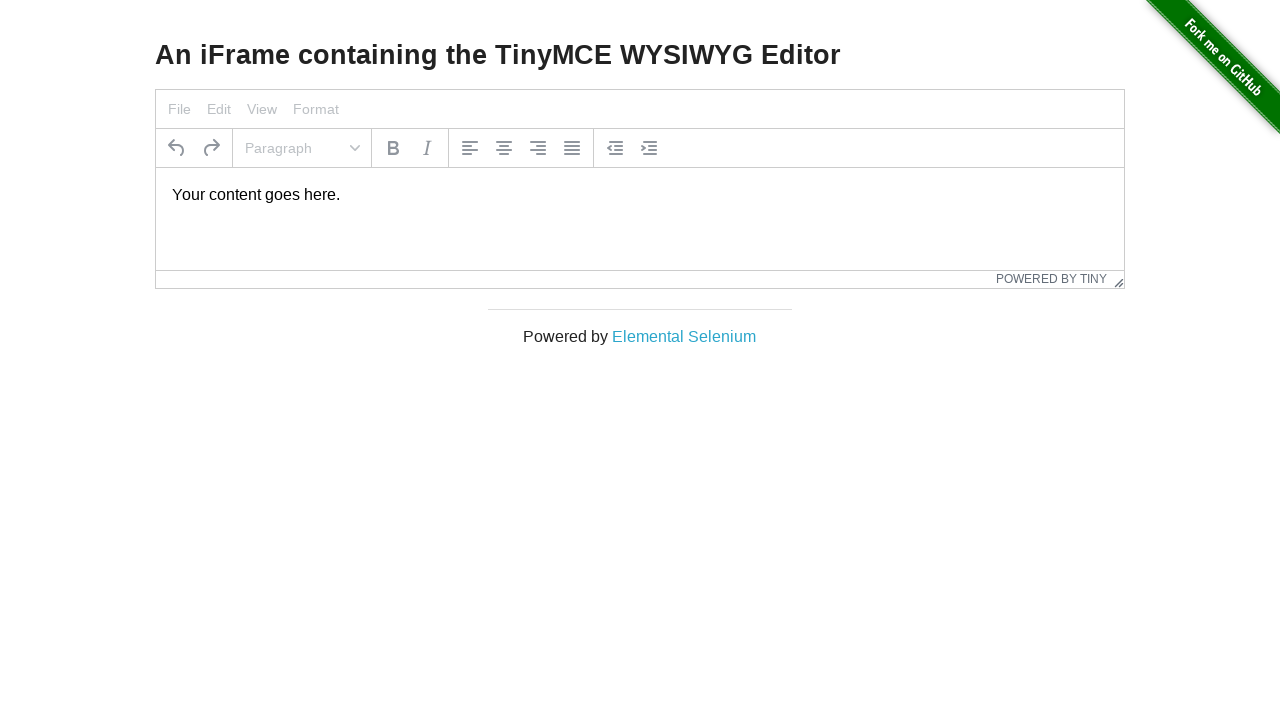

Located text field with id #tinymce inside iframe
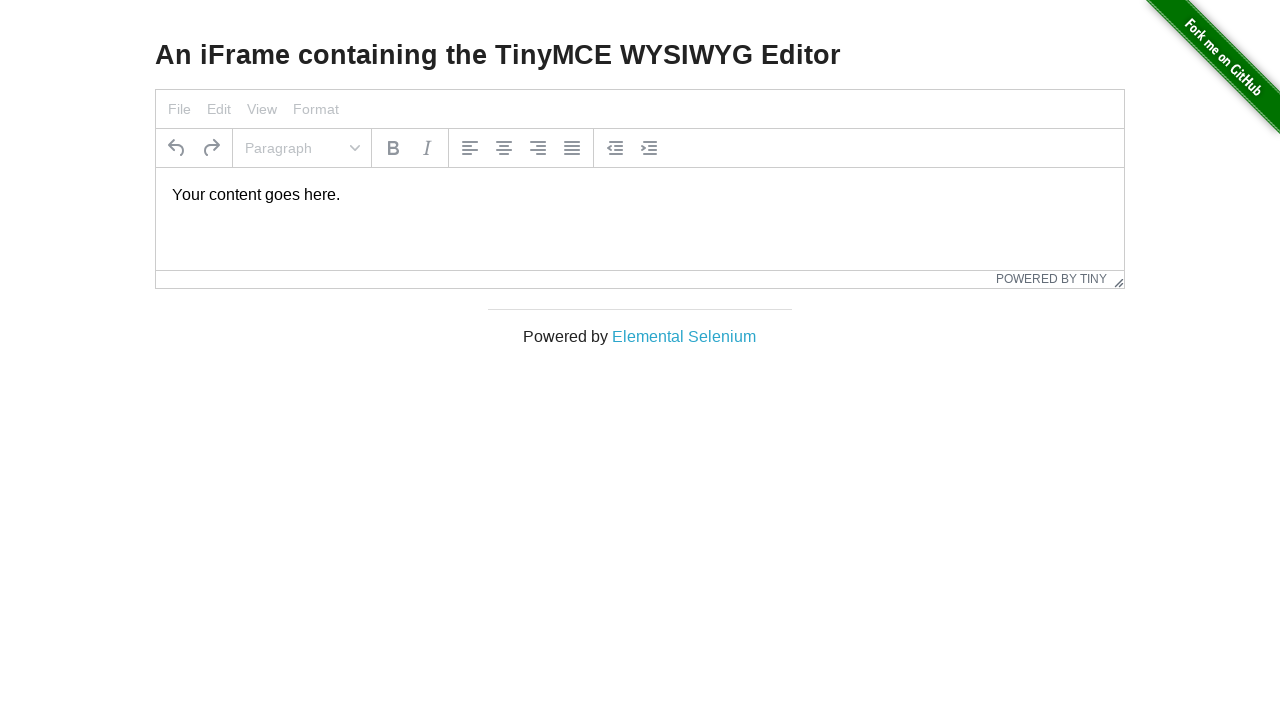

Clicked on the text field at (640, 195) on .tox-edit-area__iframe >> internal:control=enter-frame >> #tinymce
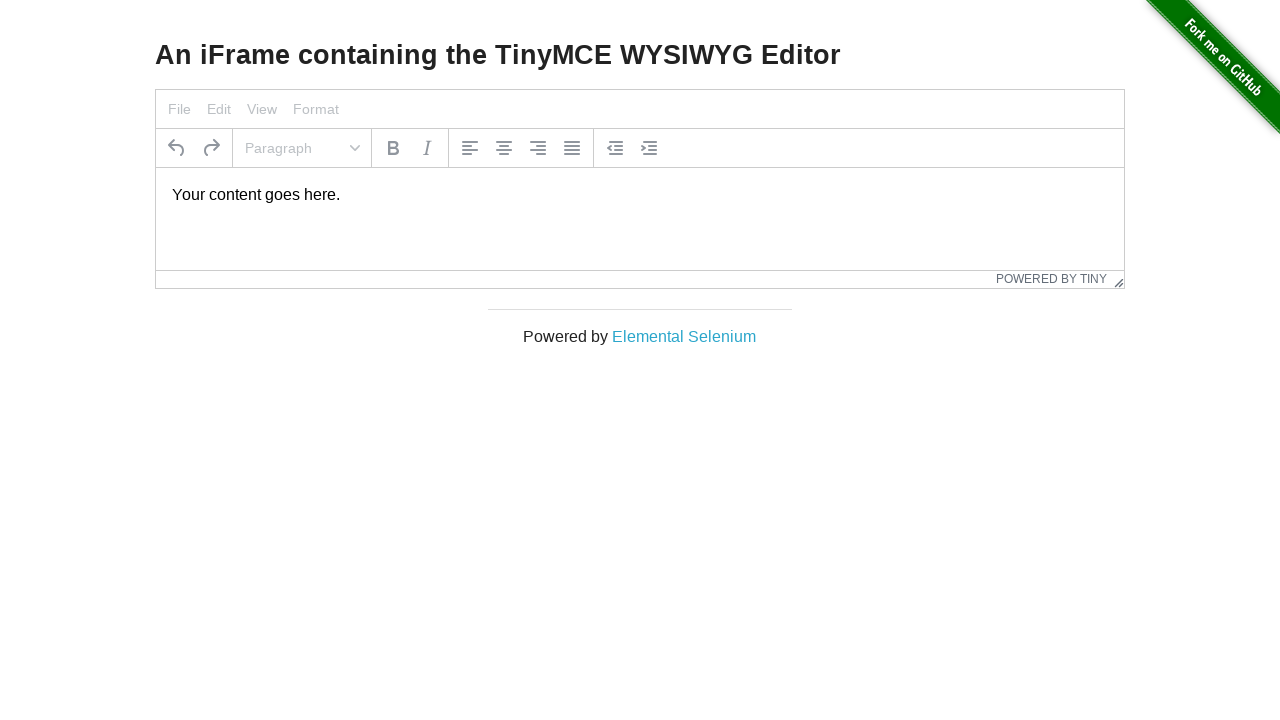

Pressed Control key down
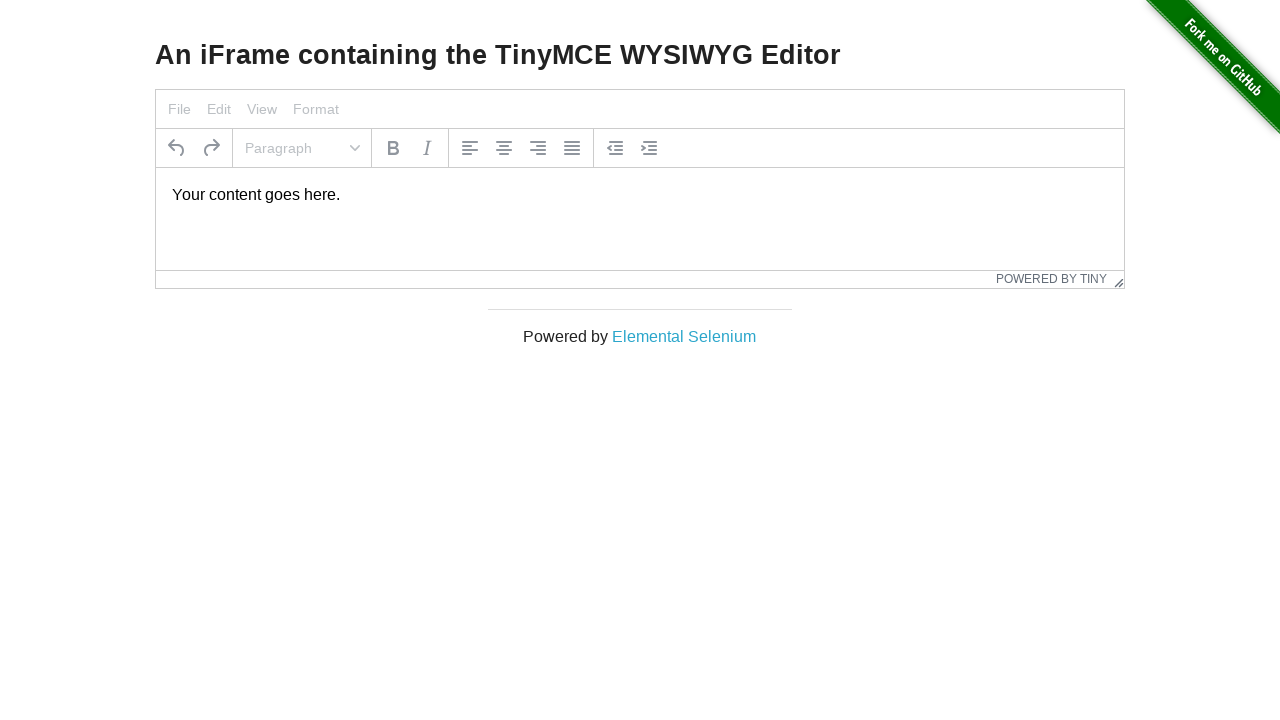

Pressed 'a' key to select all text
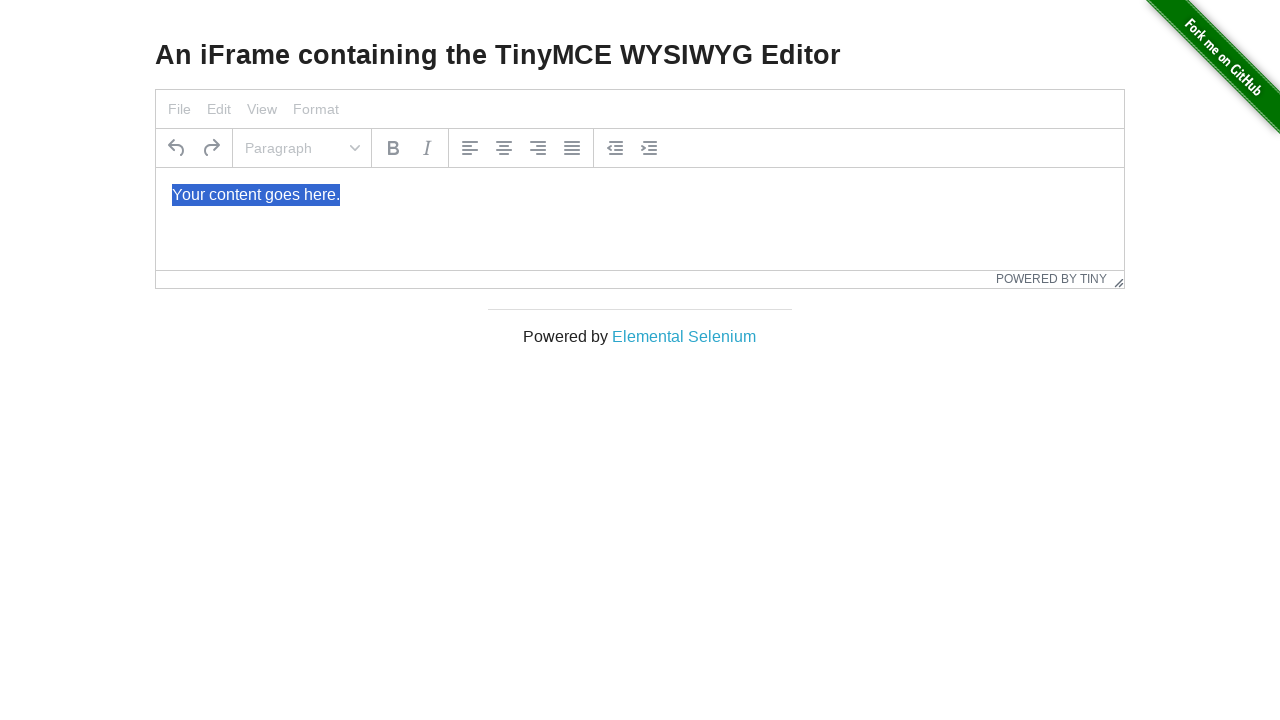

Released Control key
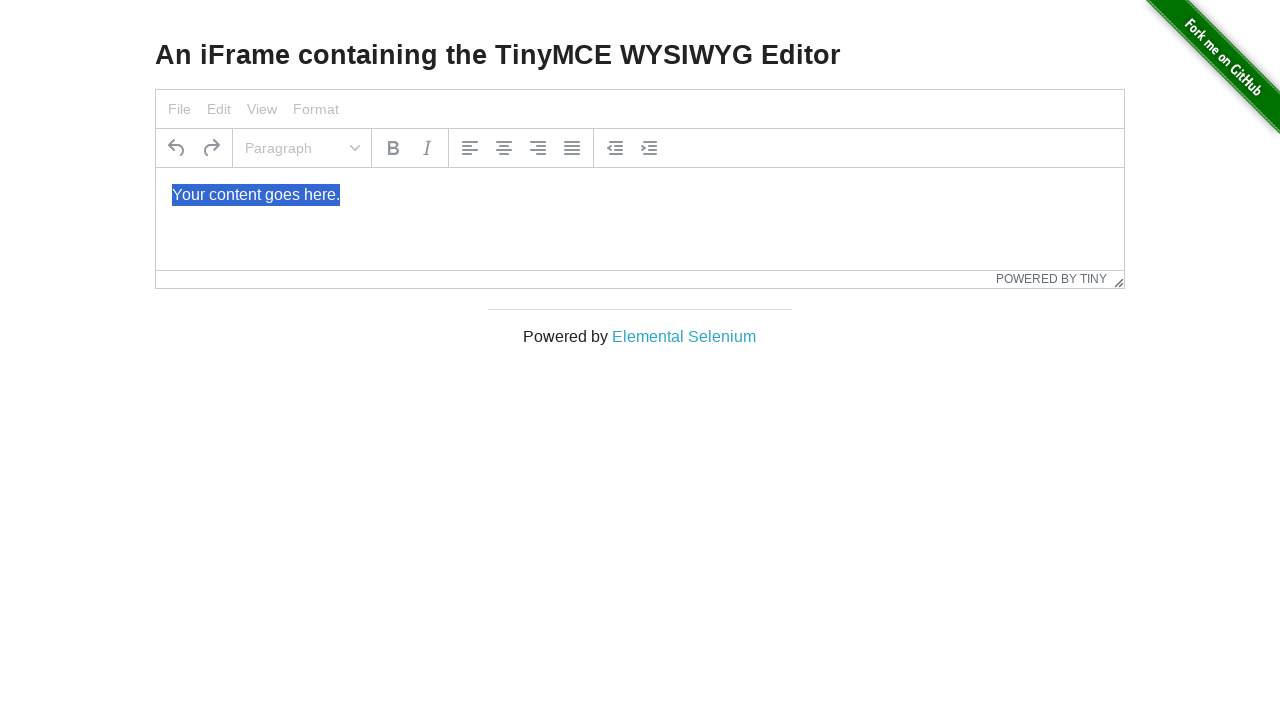

Pressed Backspace to delete all selected text
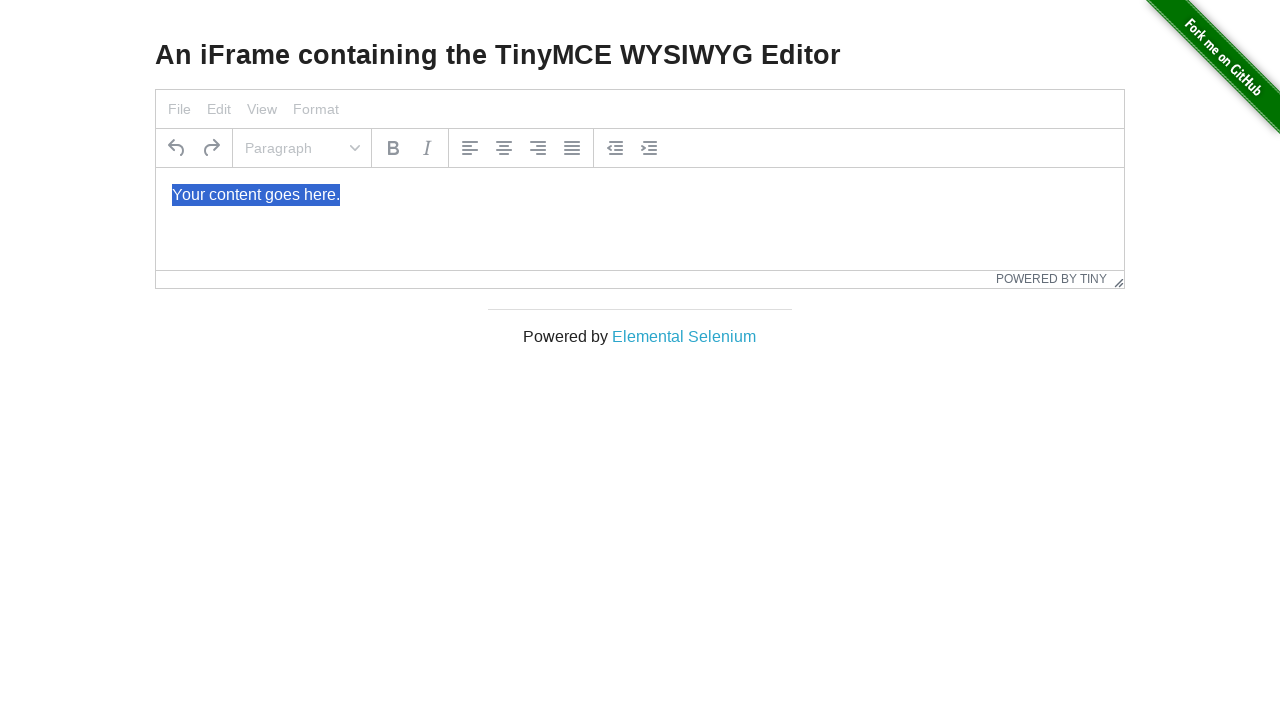

Pressed Shift key down to prepare for capital letters
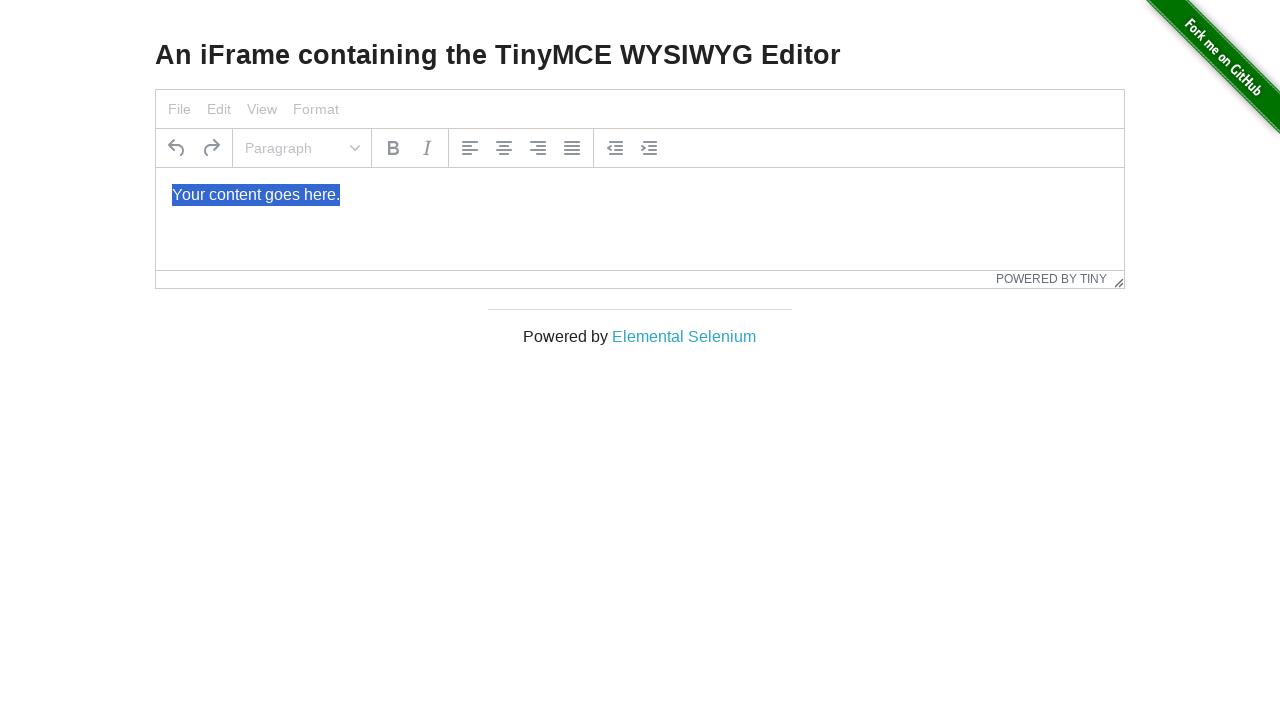

Typed 'SOME CAPITAL LETTERS RANDOM TEXT' with Shift held down
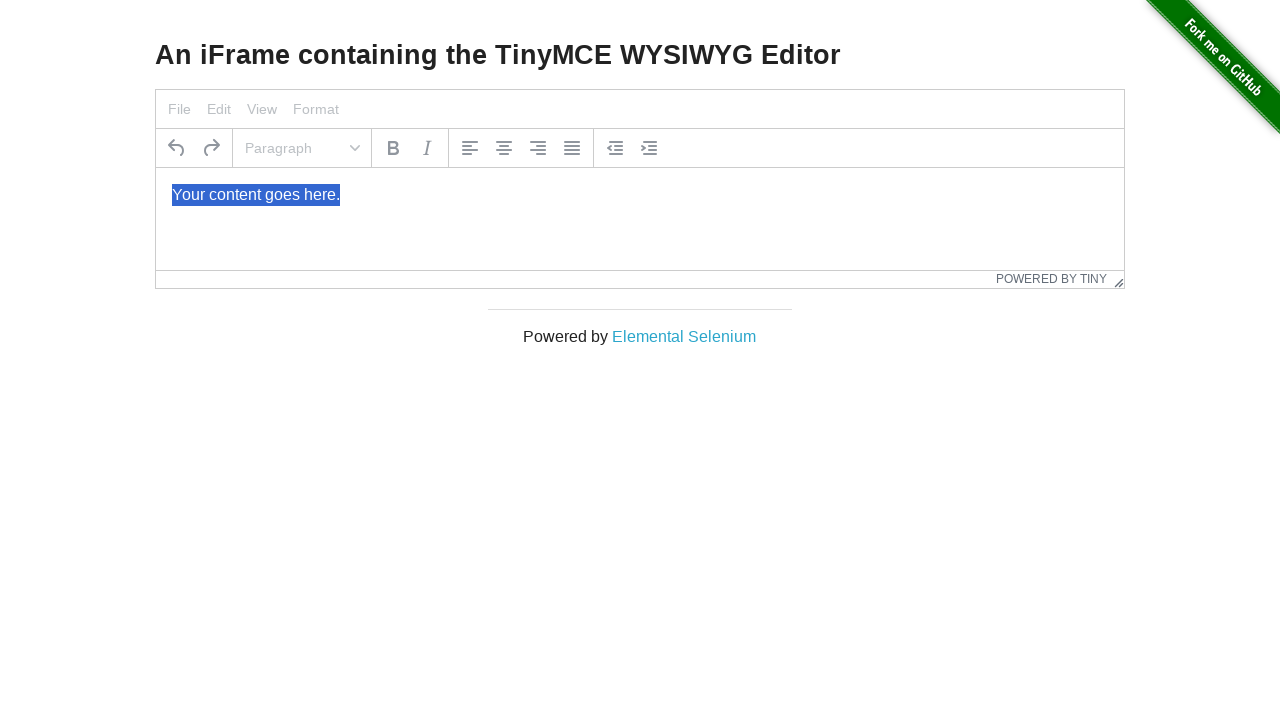

Released Shift key
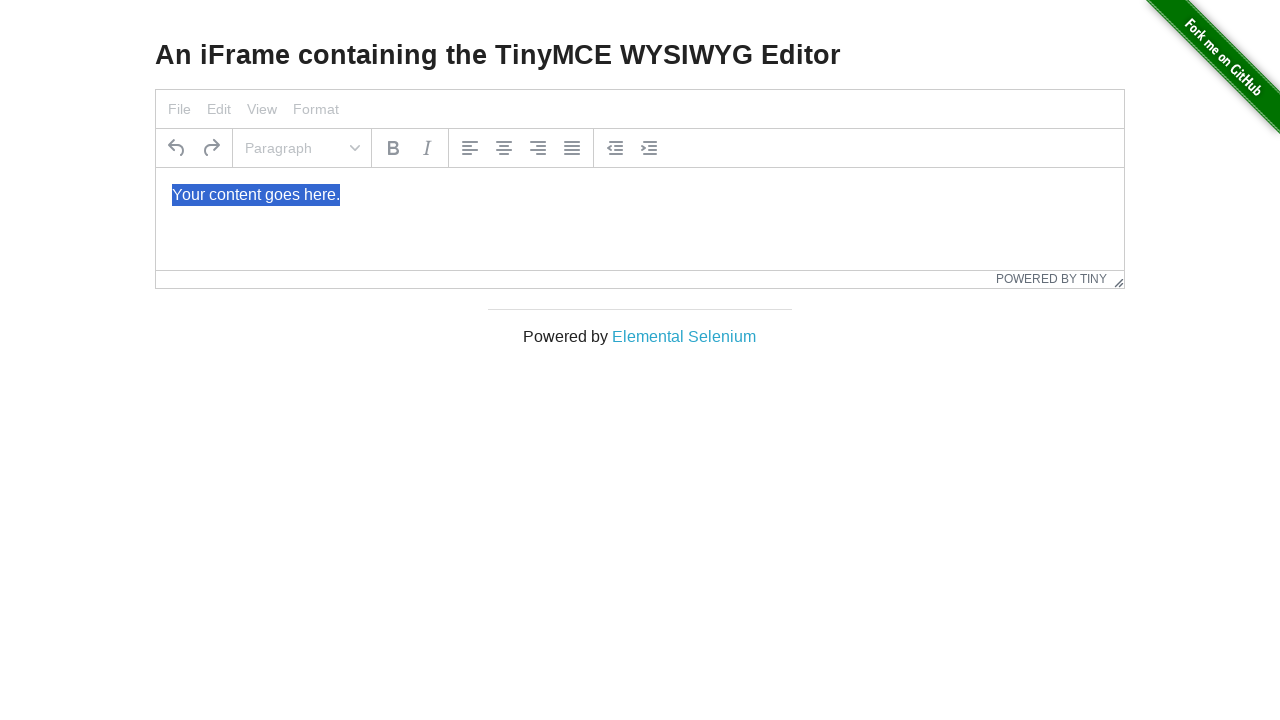

Pressed Control key down to select all text
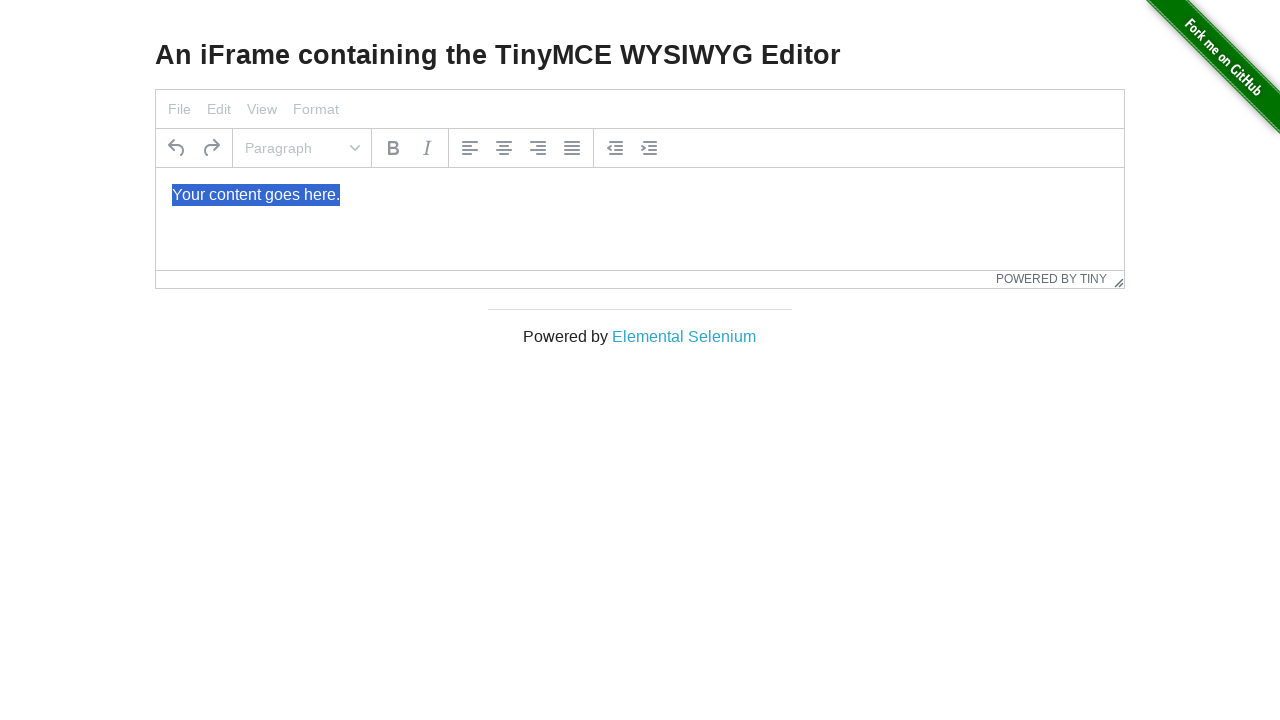

Pressed 'a' key to select all typed text
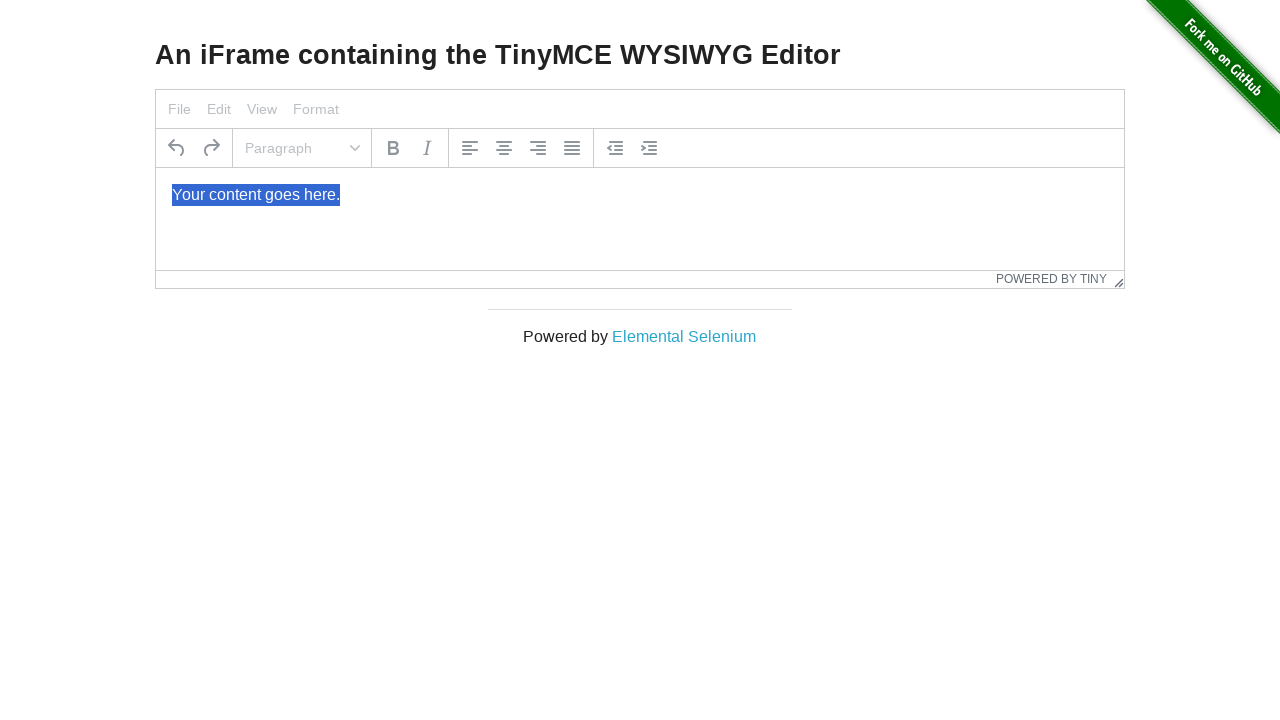

Released Control key after selecting all text
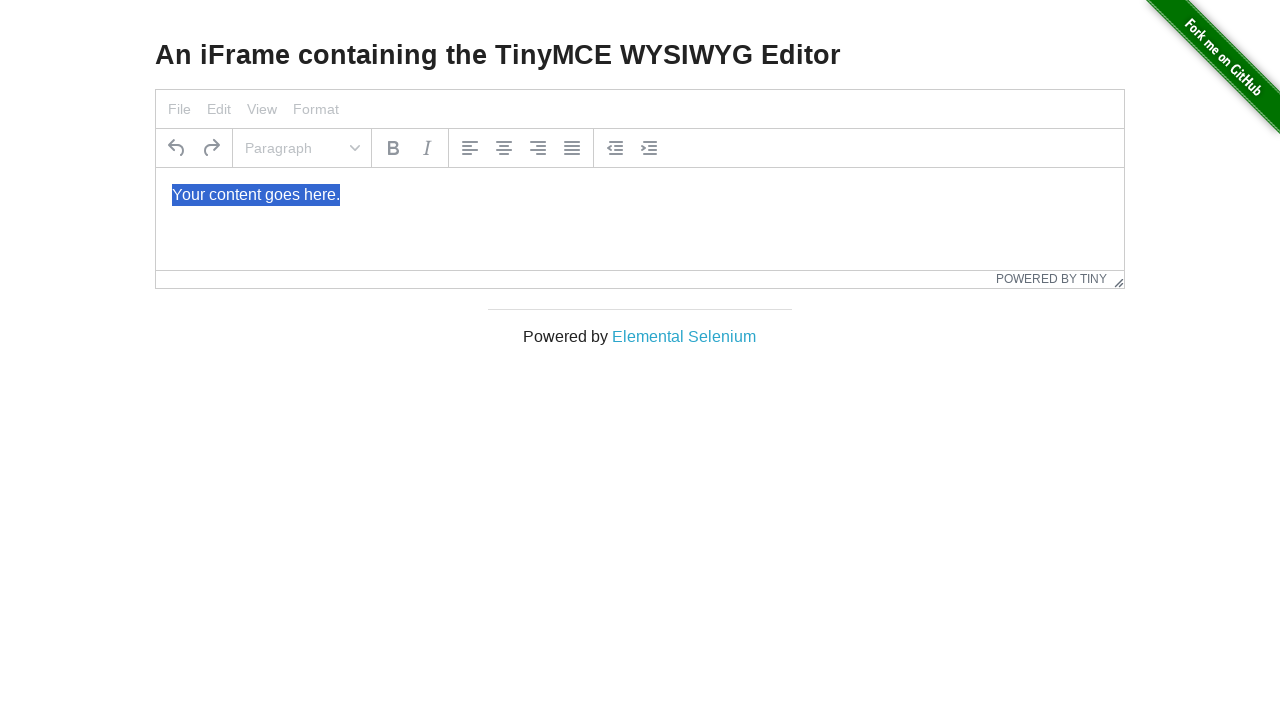

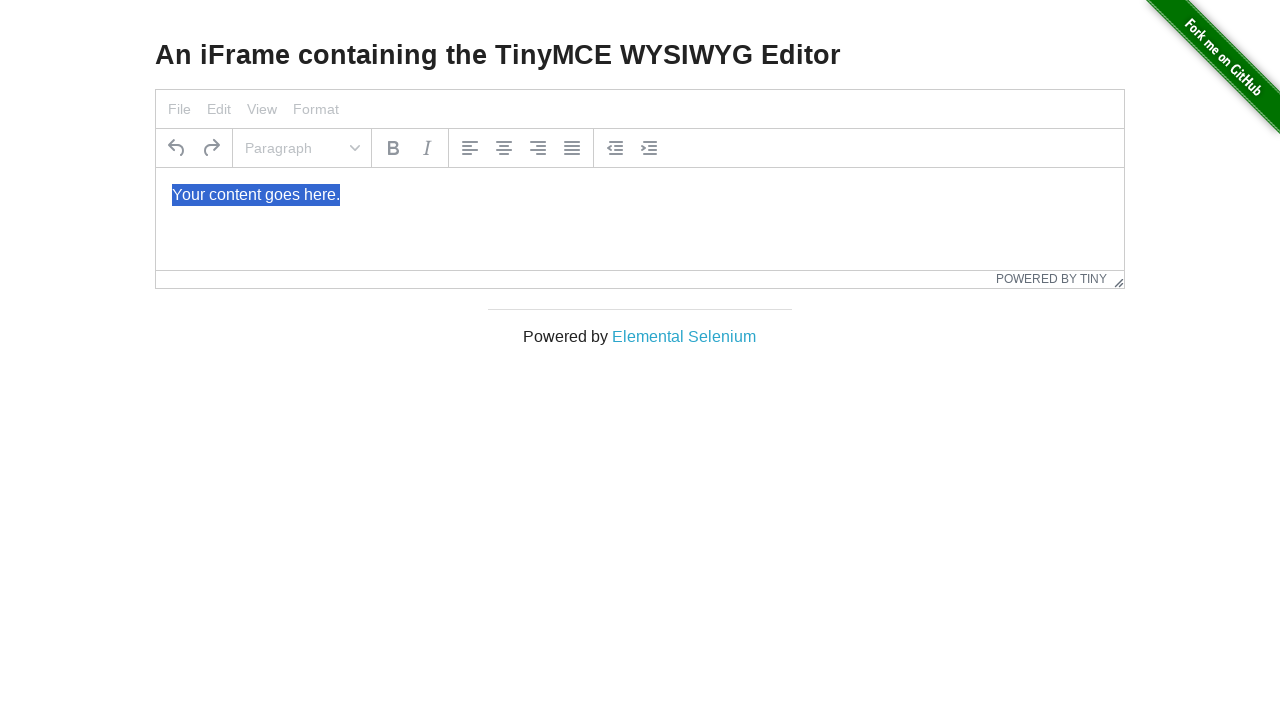